Navigates to a data tables page and interacts with a sortable table by iterating through its rows and cells

Starting URL: https://the-internet.herokuapp.com/

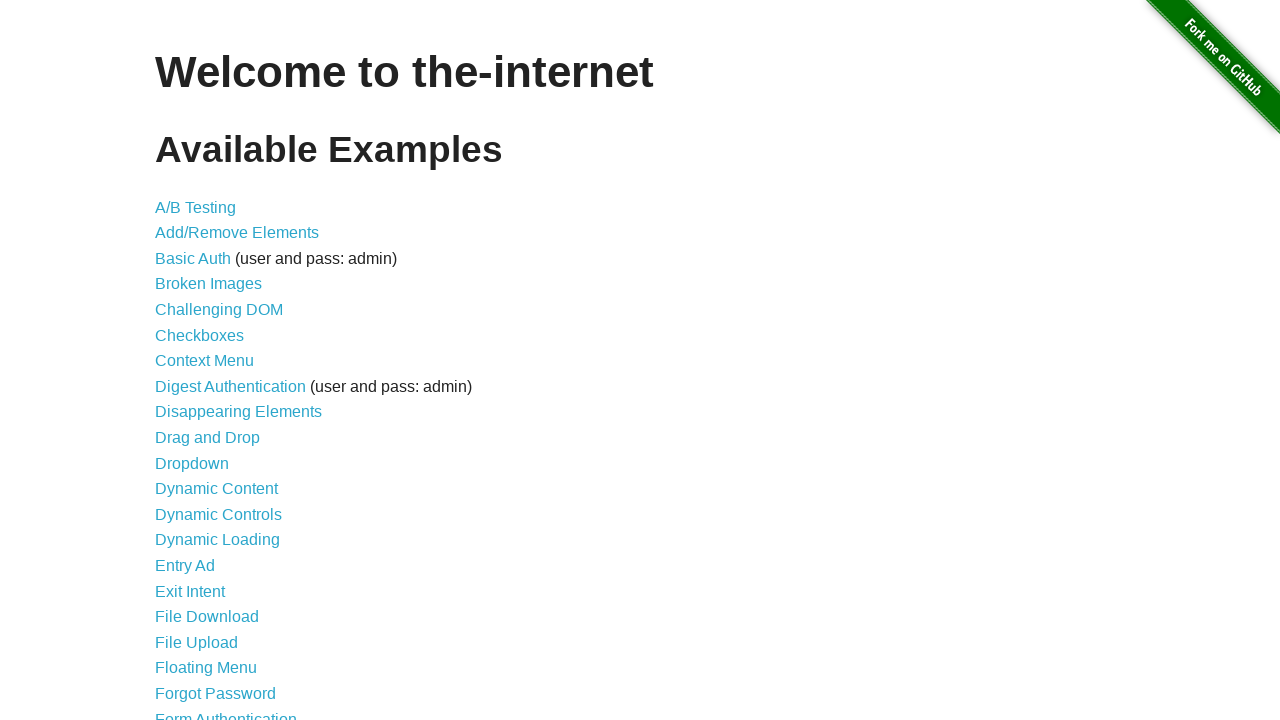

Clicked on Sortable Data Tables link at (230, 574) on xpath=//a[text()='Sortable Data Tables']
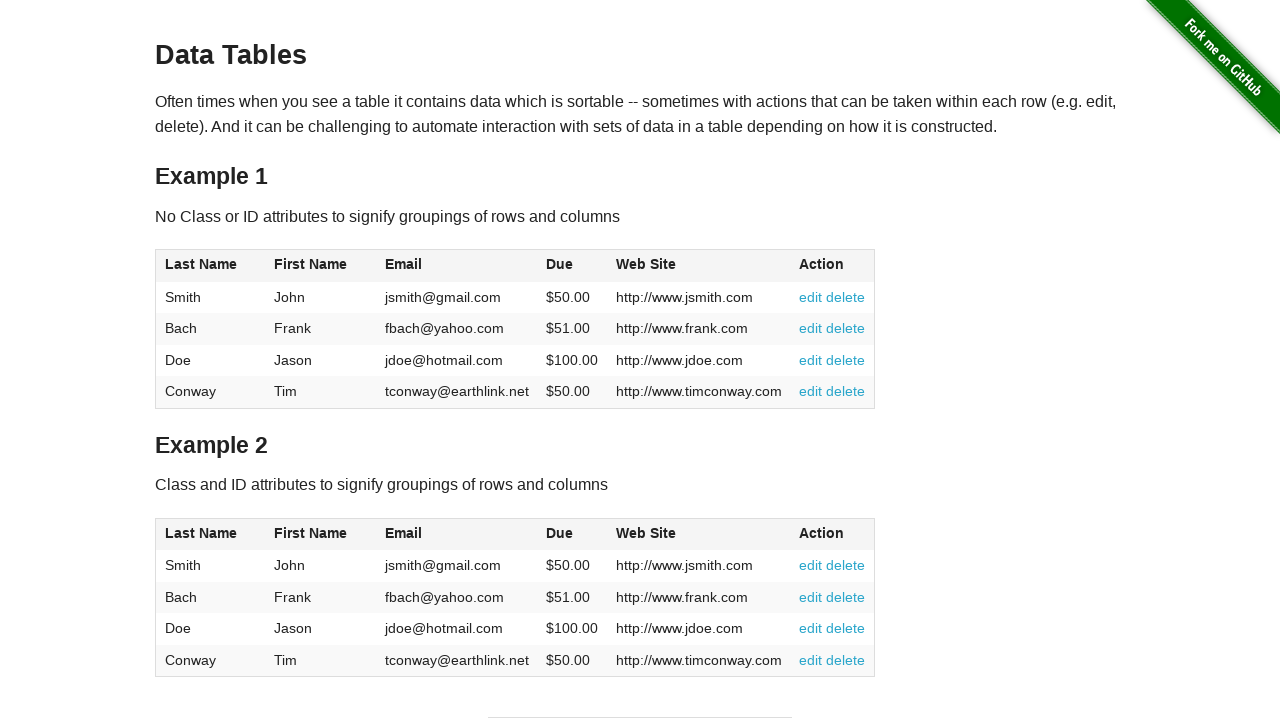

Data table #table1 loaded and visible
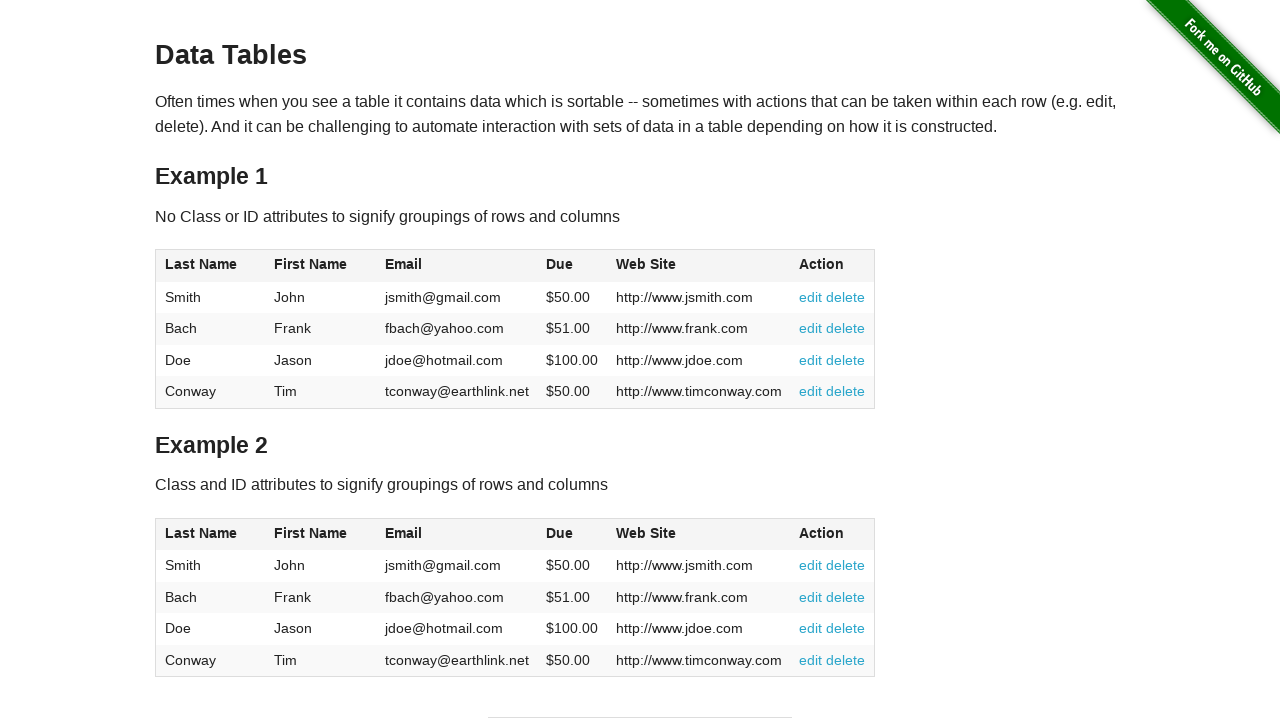

Retrieved all rows from table body
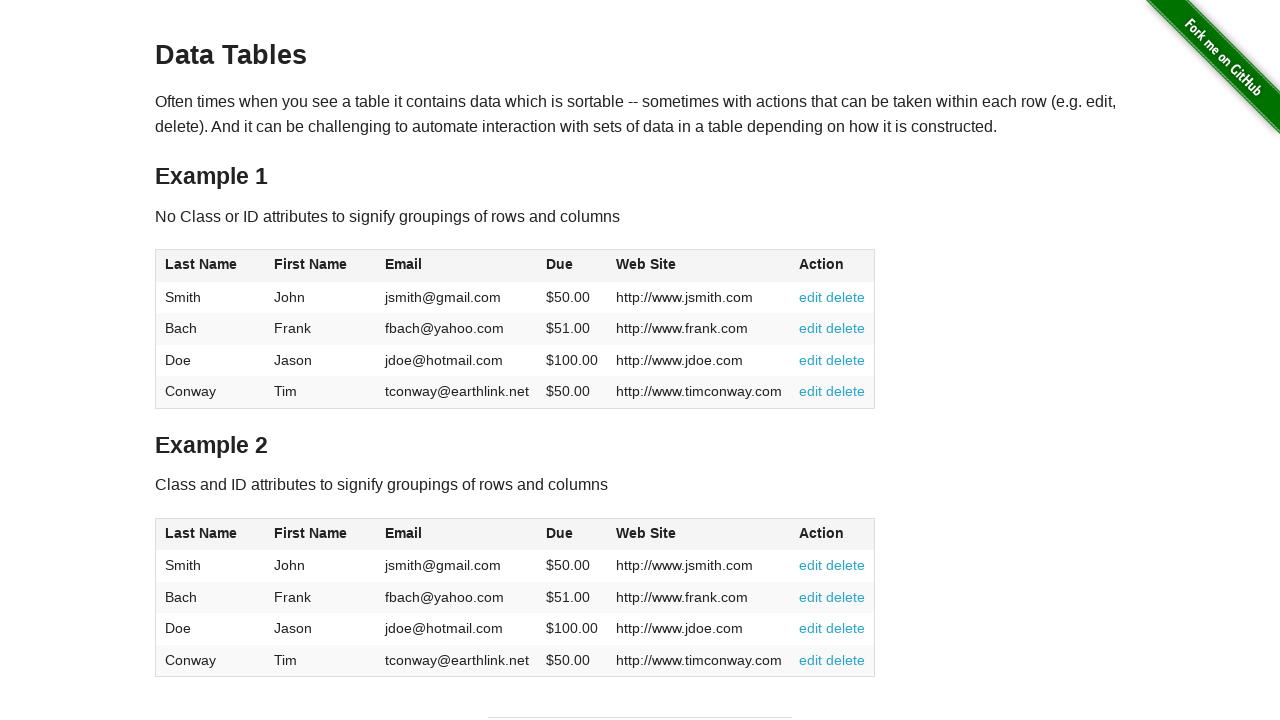

Retrieved all cells from current table row
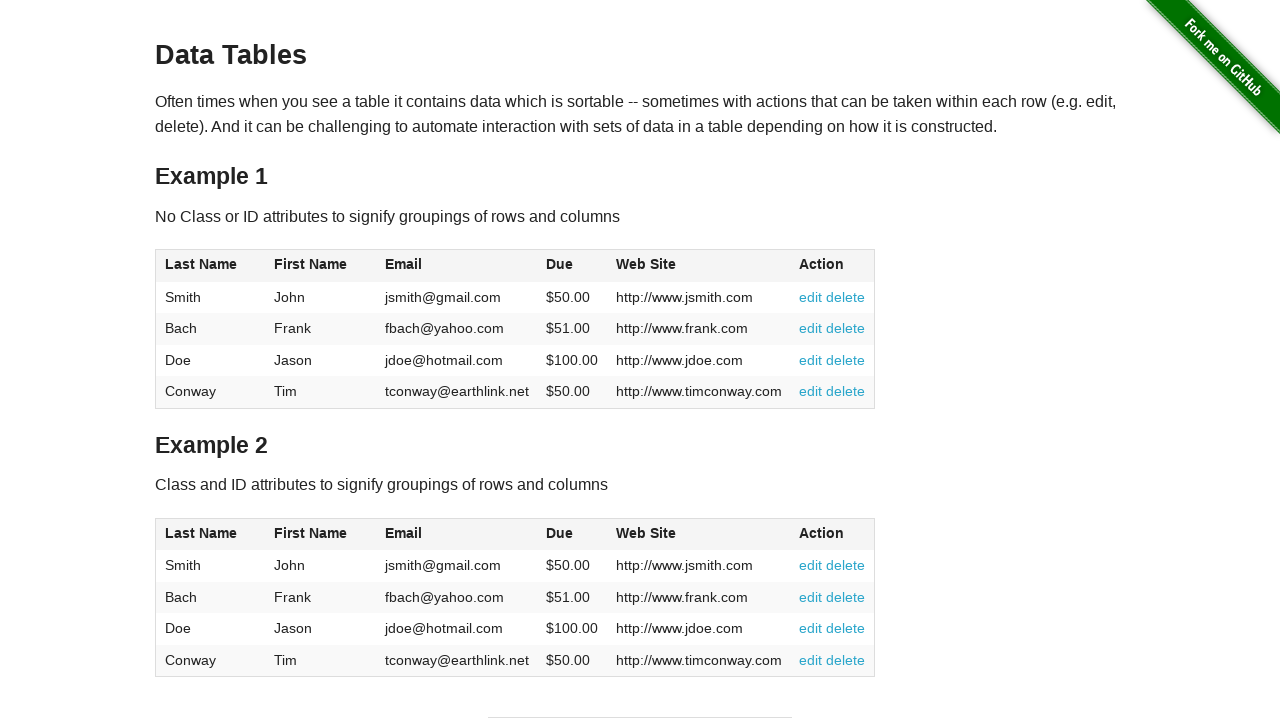

Retrieved cell text content: Smith
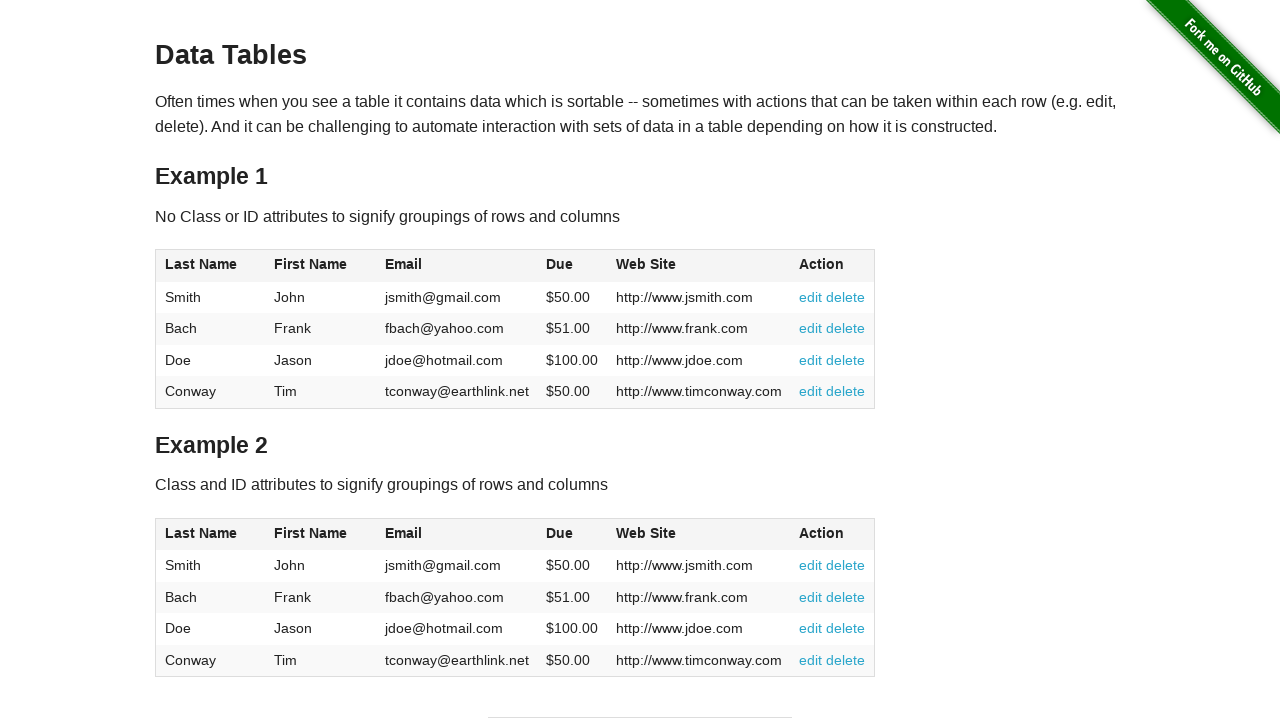

Retrieved cell text content: John
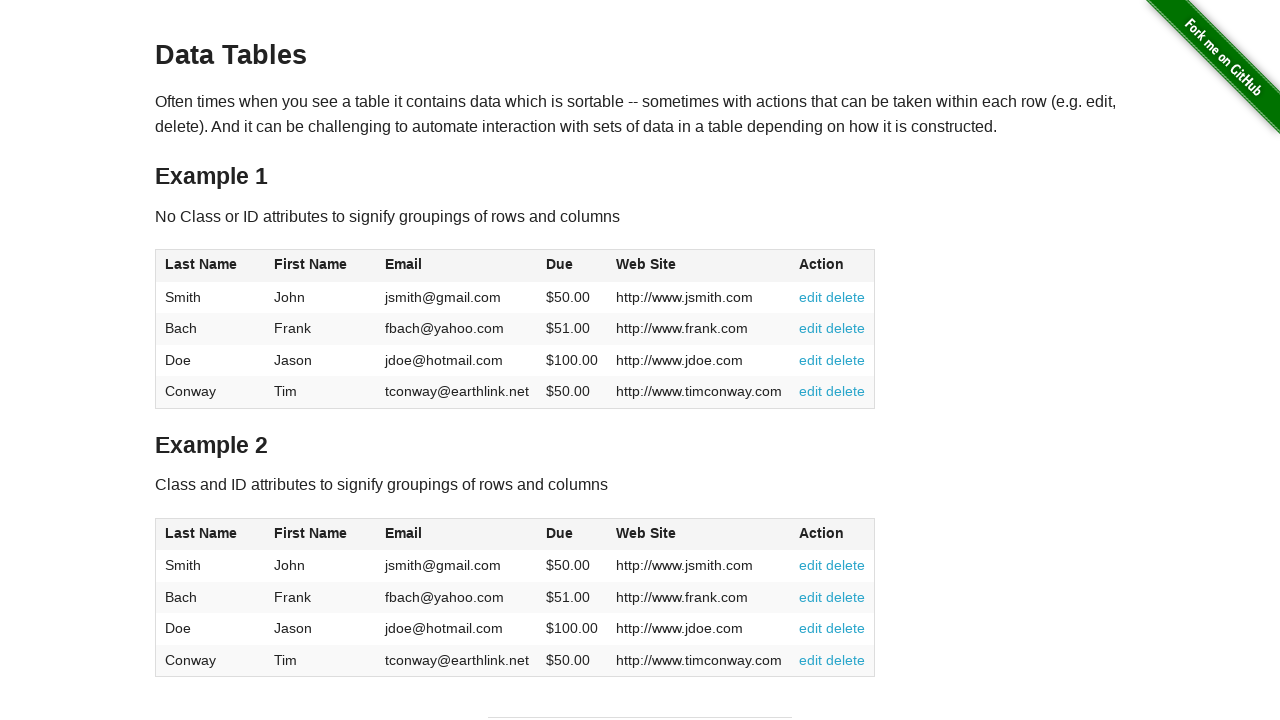

Retrieved cell text content: jsmith@gmail.com
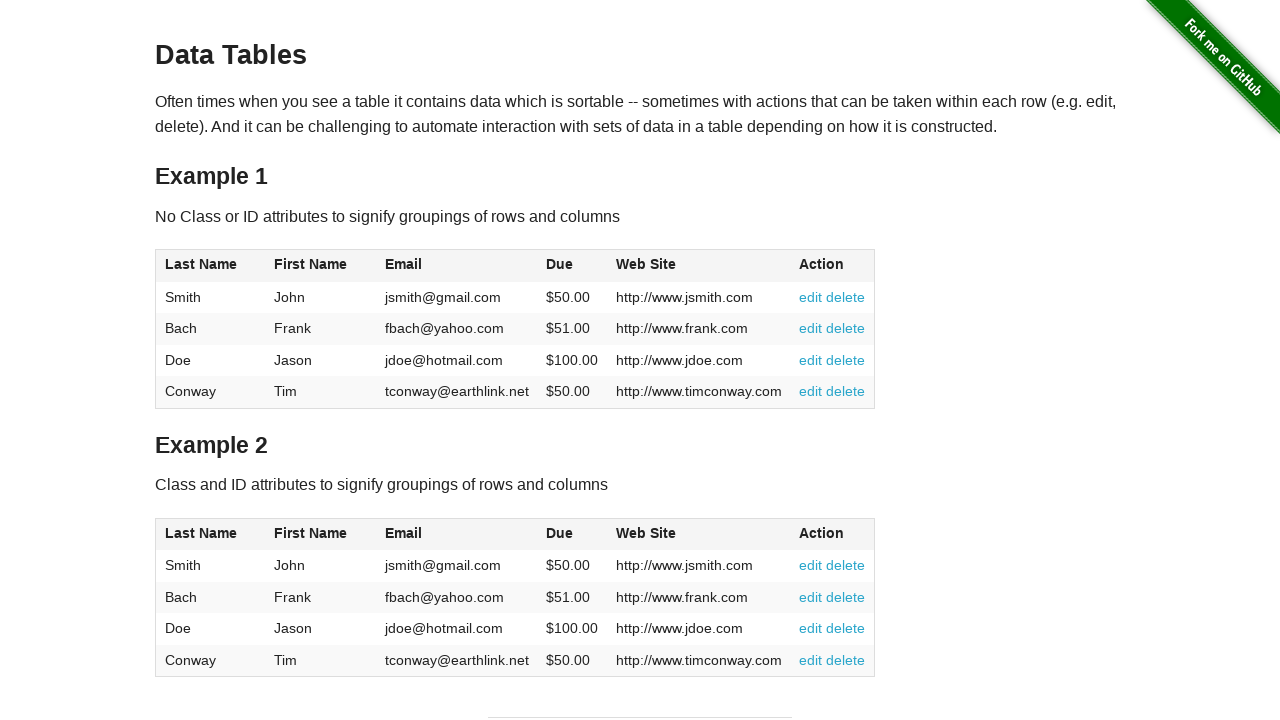

Retrieved cell text content: $50.00
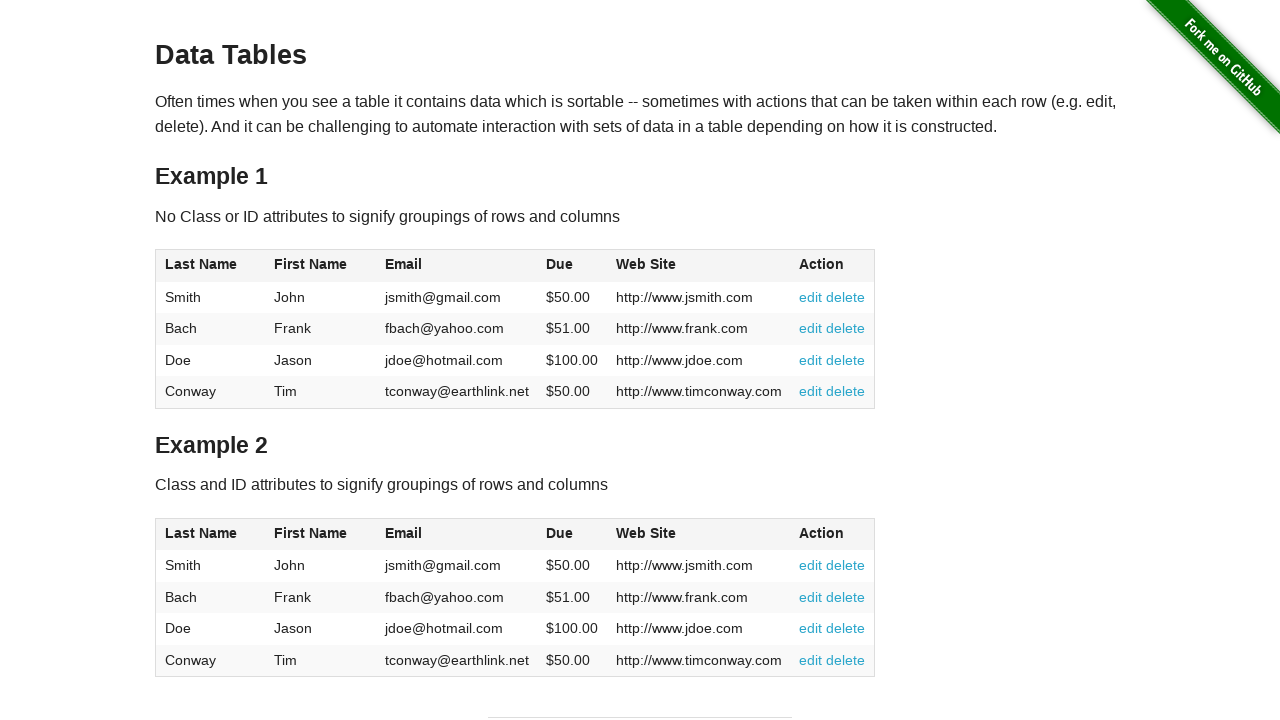

Retrieved cell text content: http://www.jsmith.com
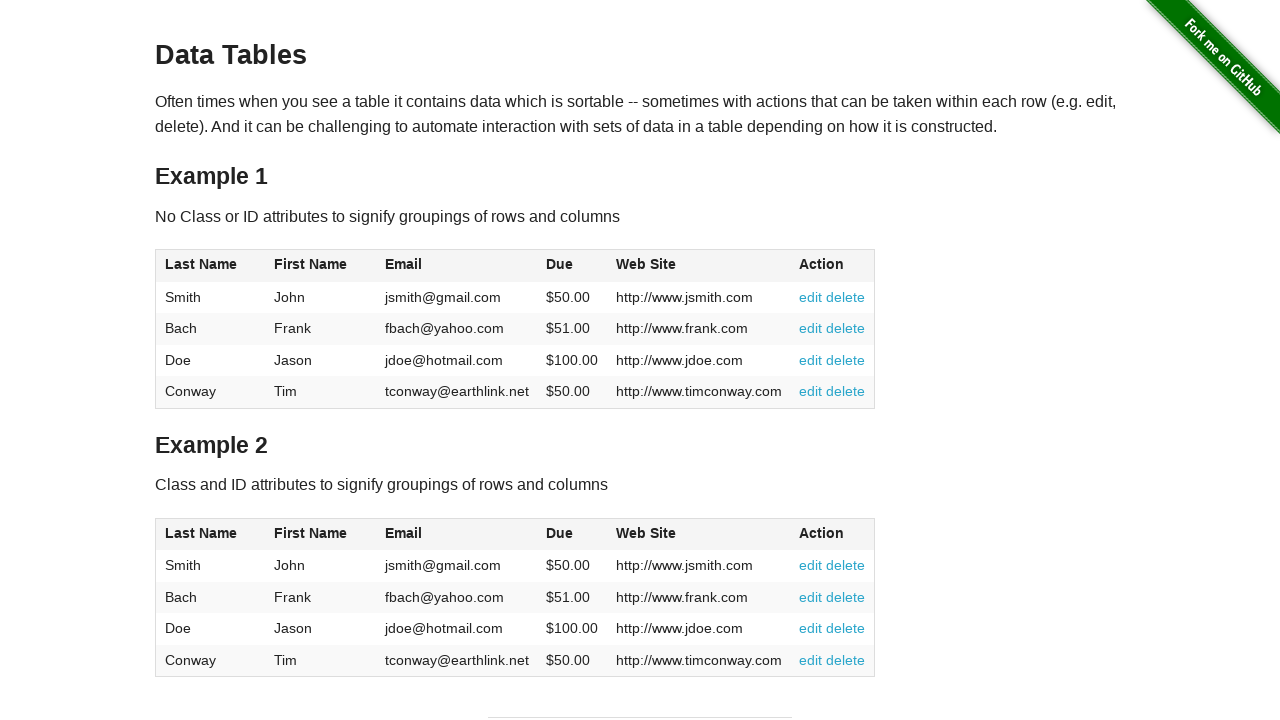

Retrieved cell text content: 
          edit
          delete
        
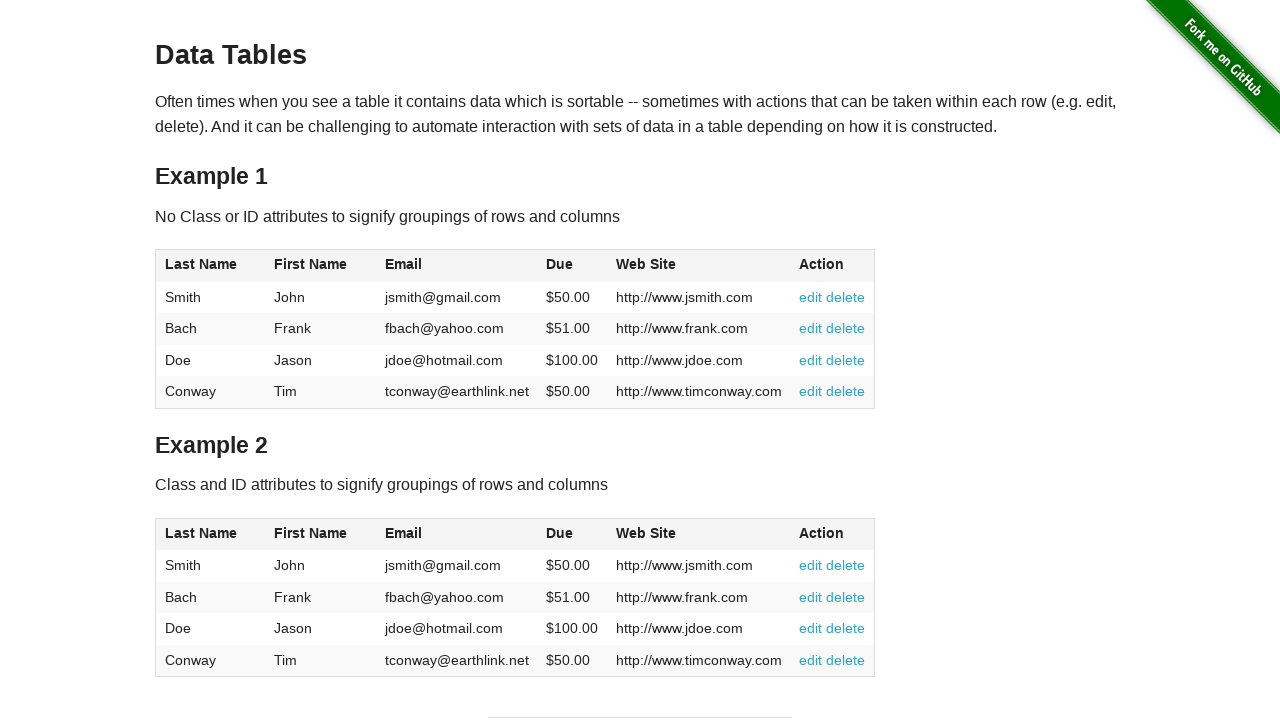

Retrieved all cells from current table row
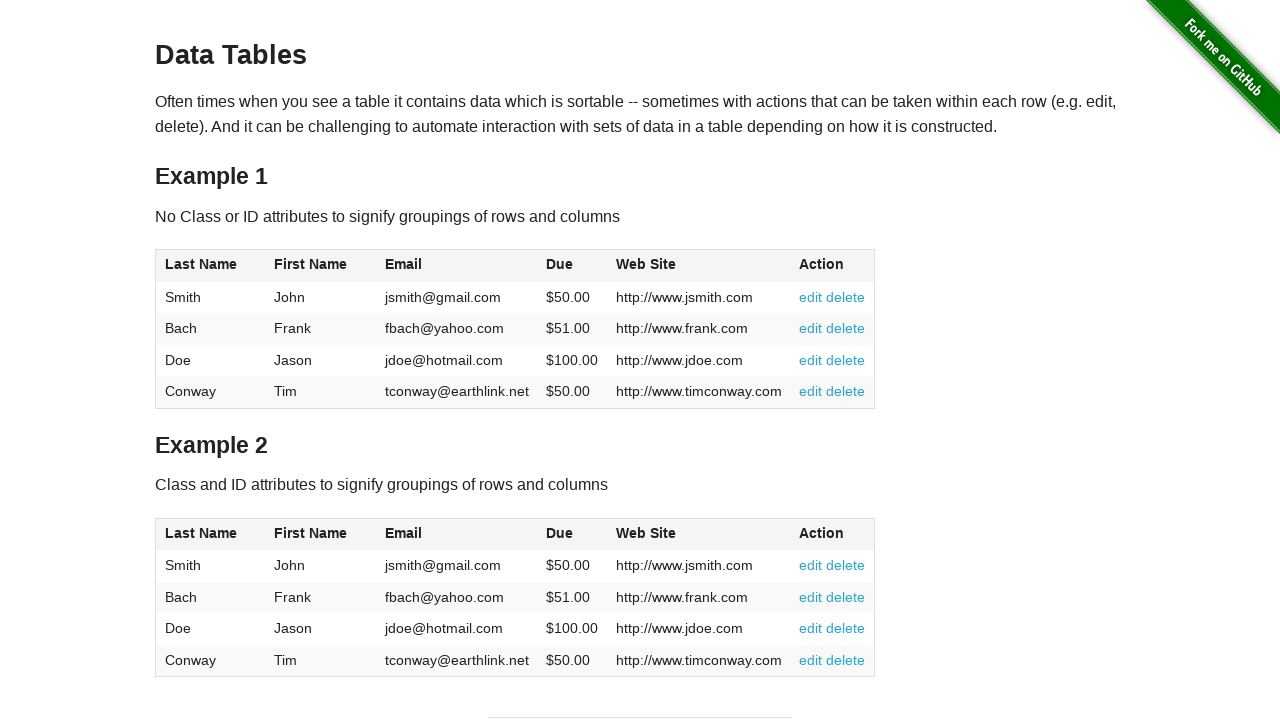

Retrieved cell text content: Bach
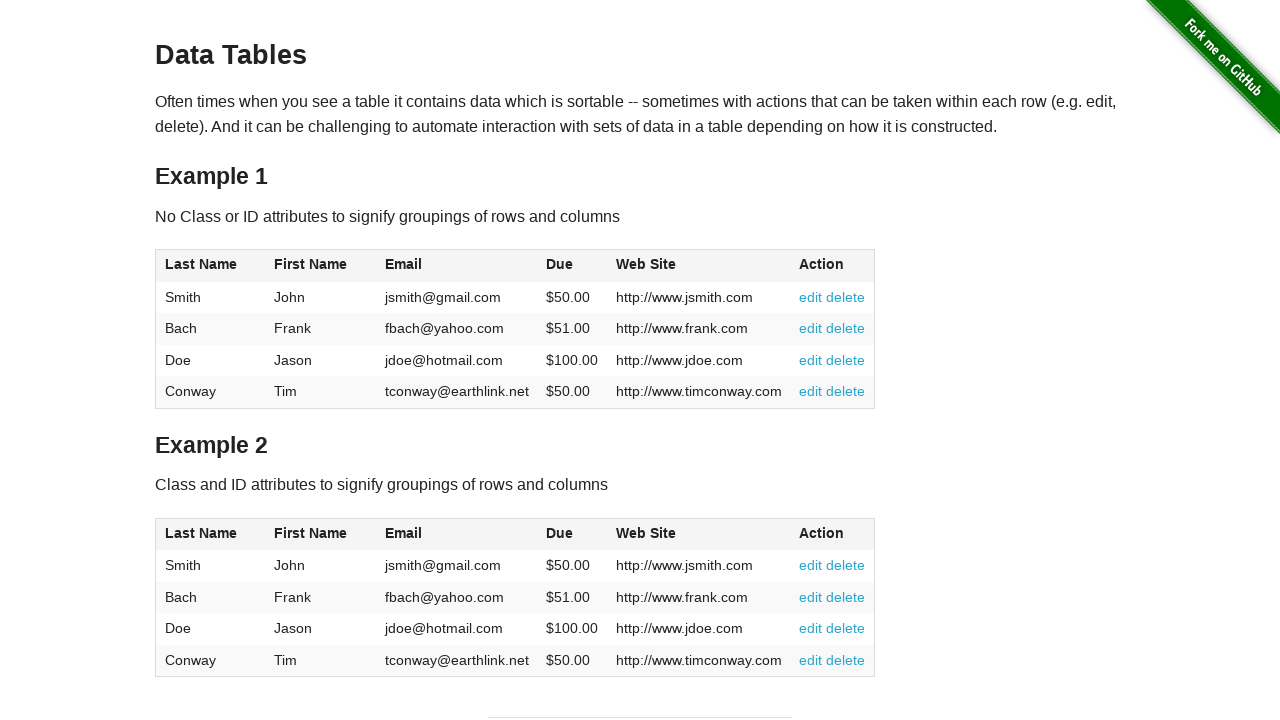

Retrieved cell text content: Frank
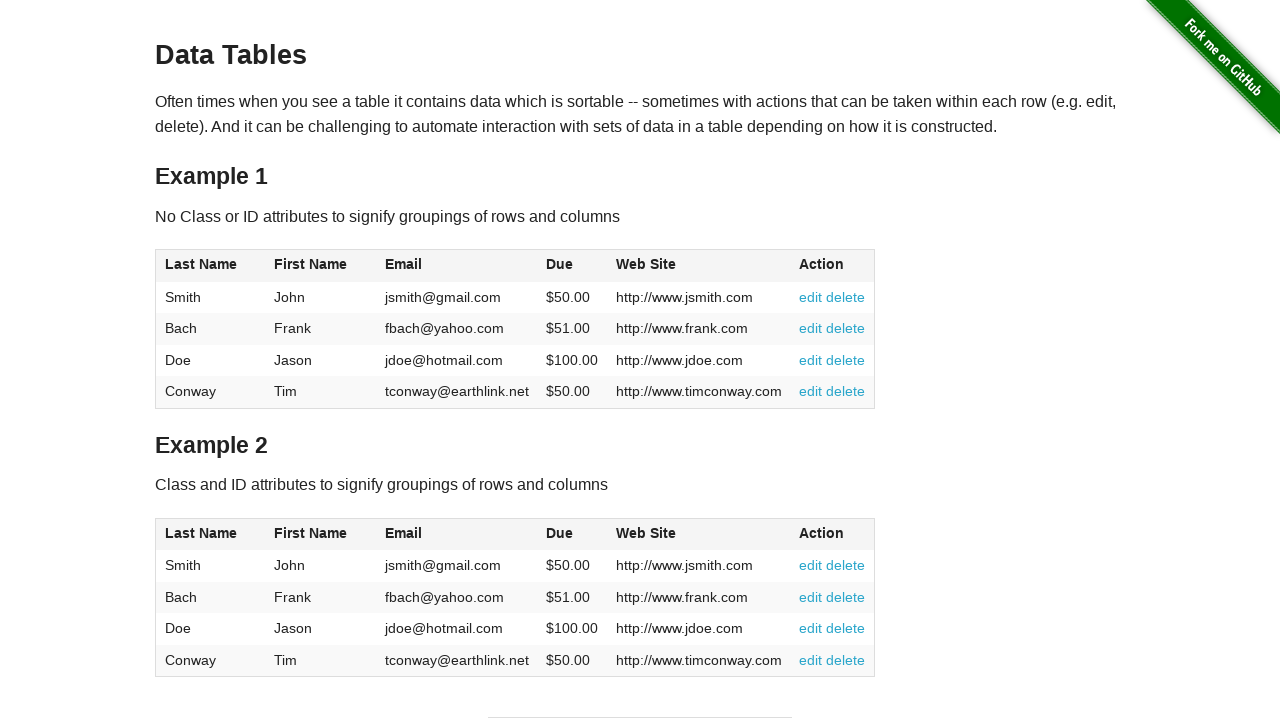

Retrieved cell text content: fbach@yahoo.com
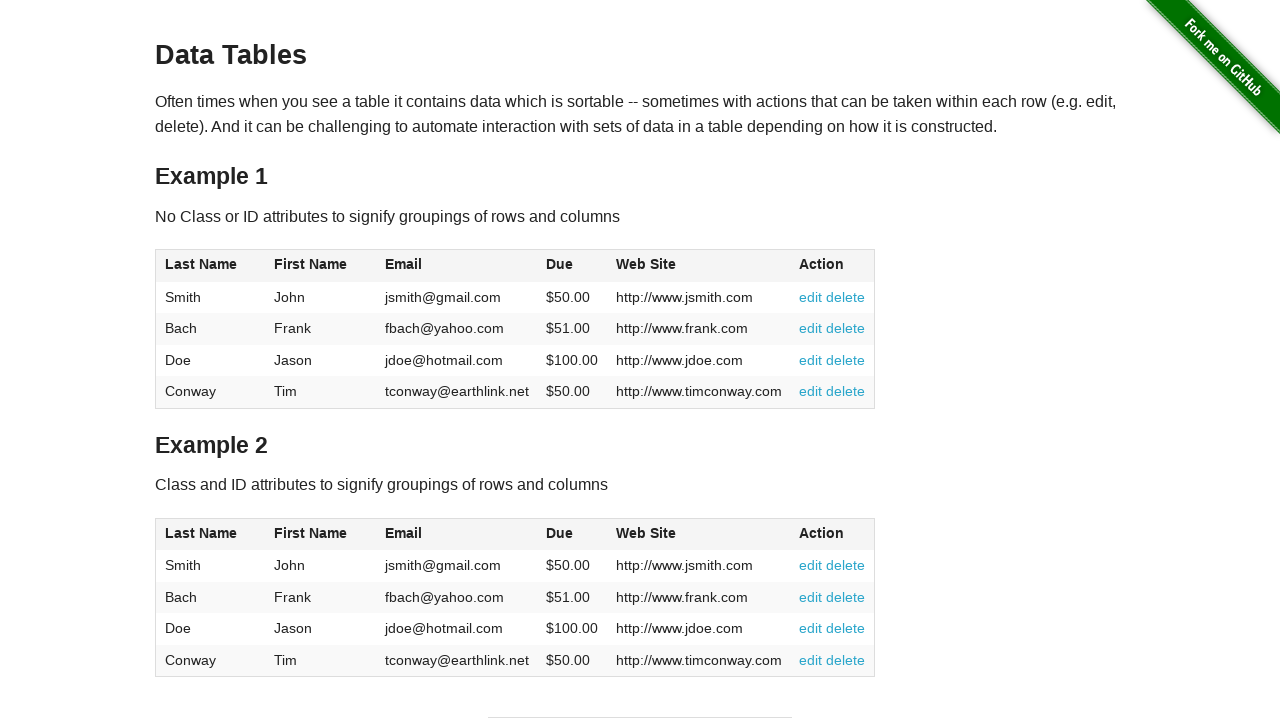

Retrieved cell text content: $51.00
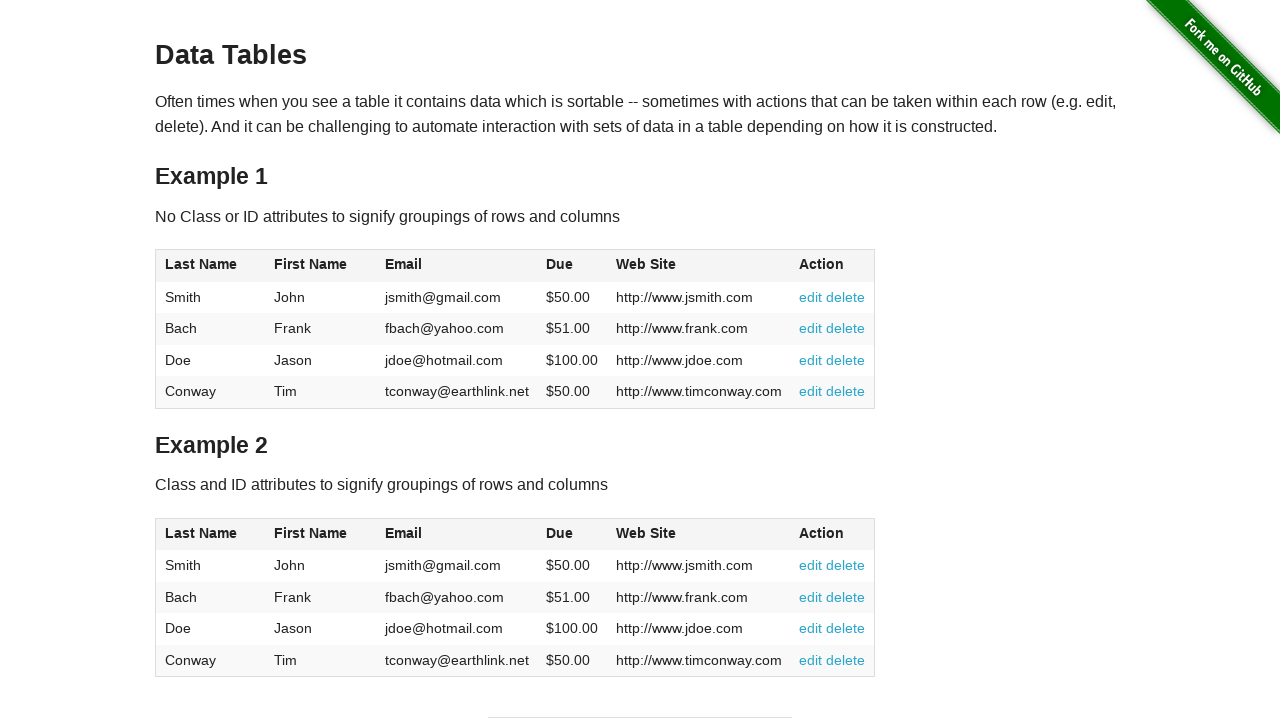

Retrieved cell text content: http://www.frank.com
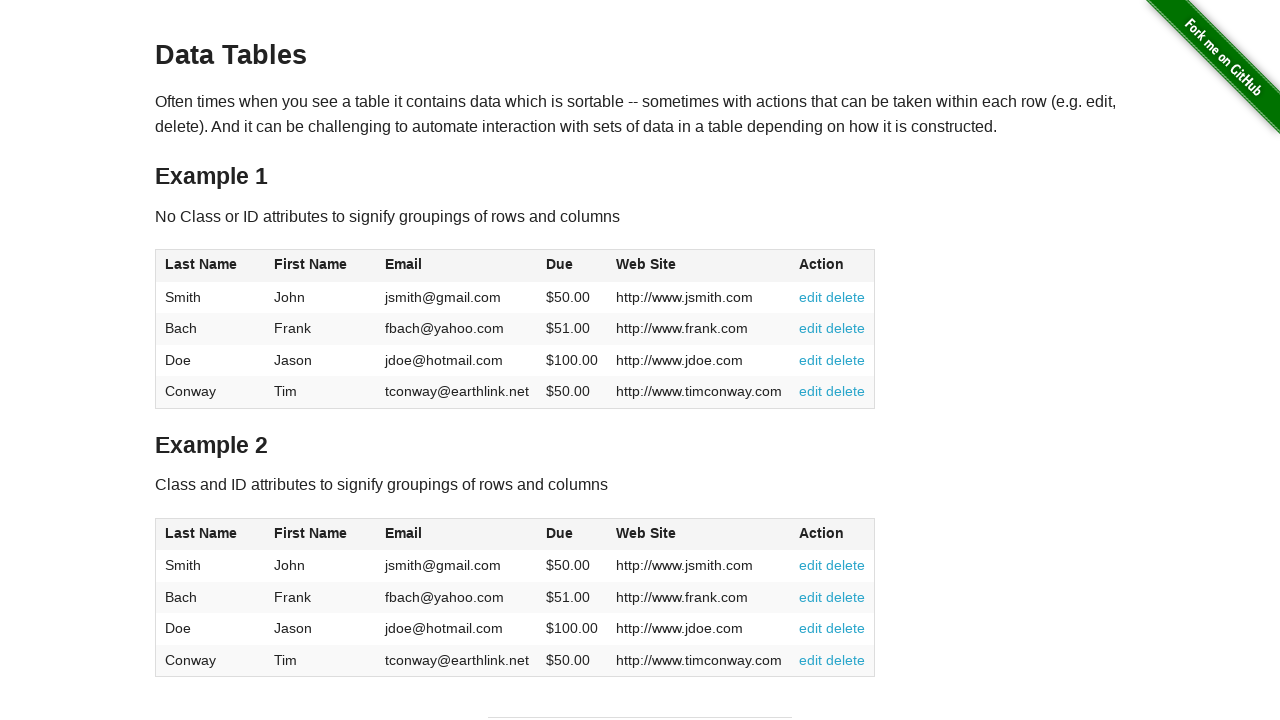

Retrieved cell text content: 
          edit
          delete
        
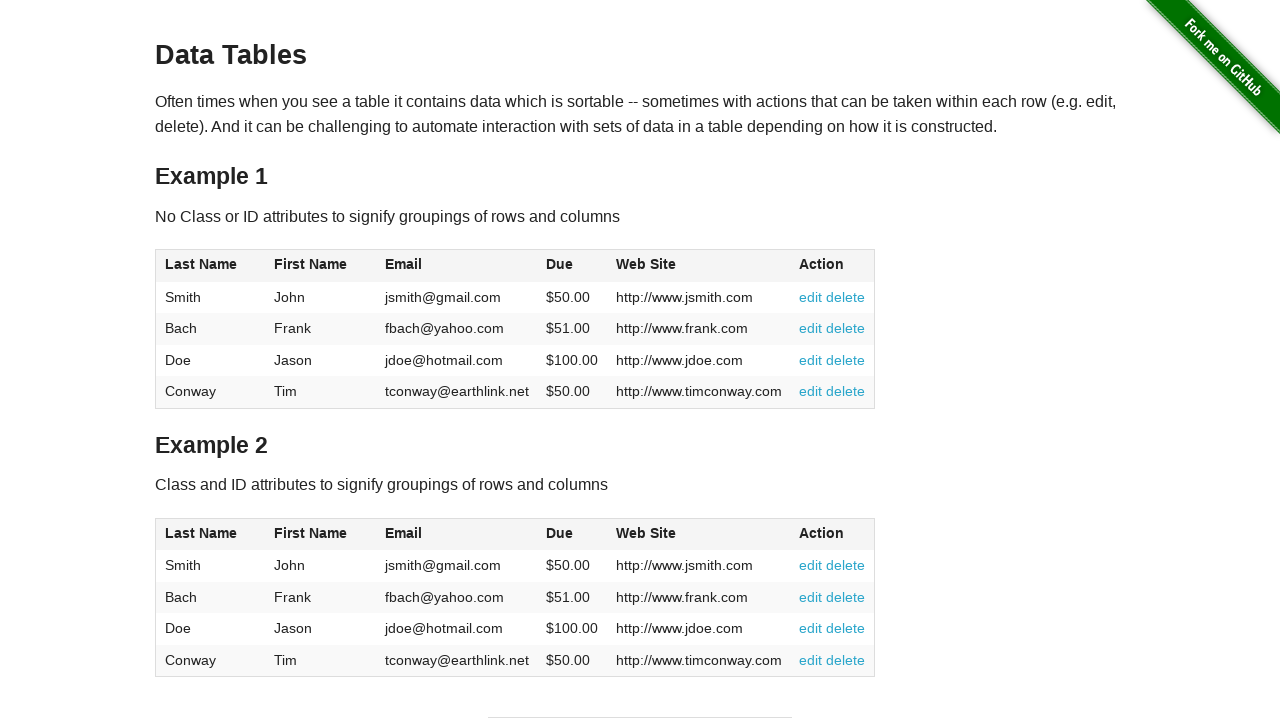

Retrieved all cells from current table row
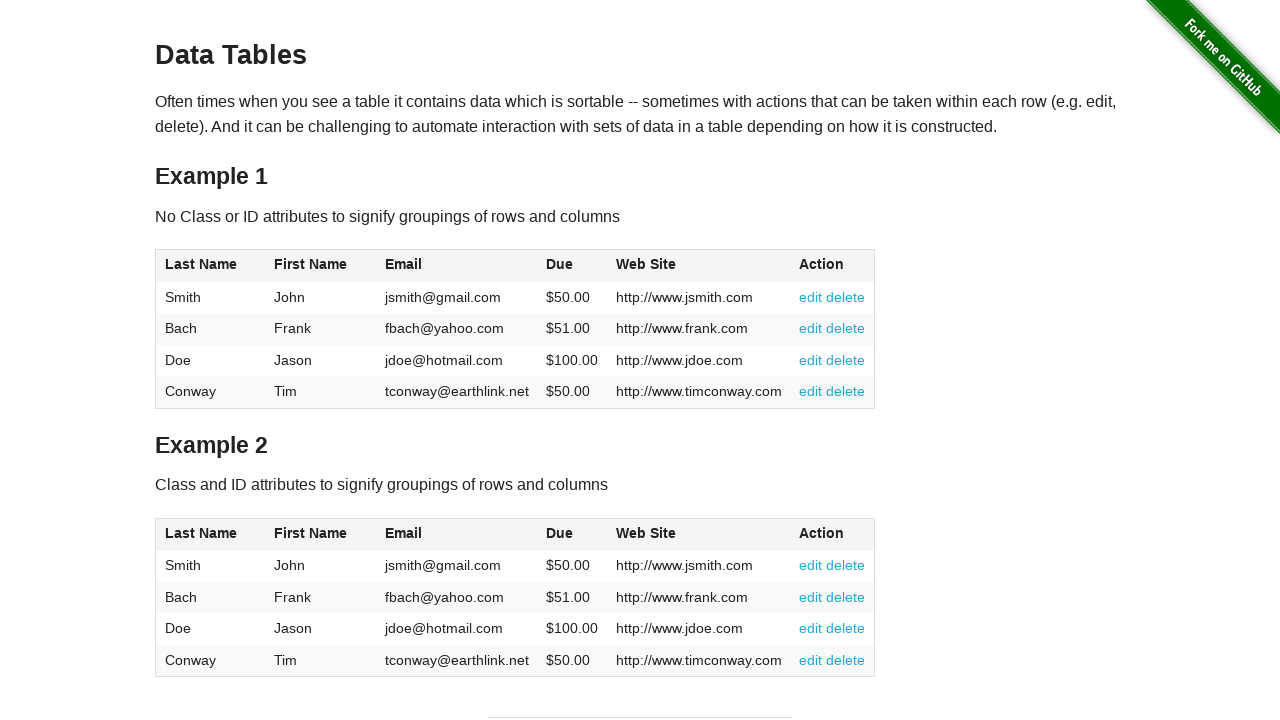

Retrieved cell text content: Doe
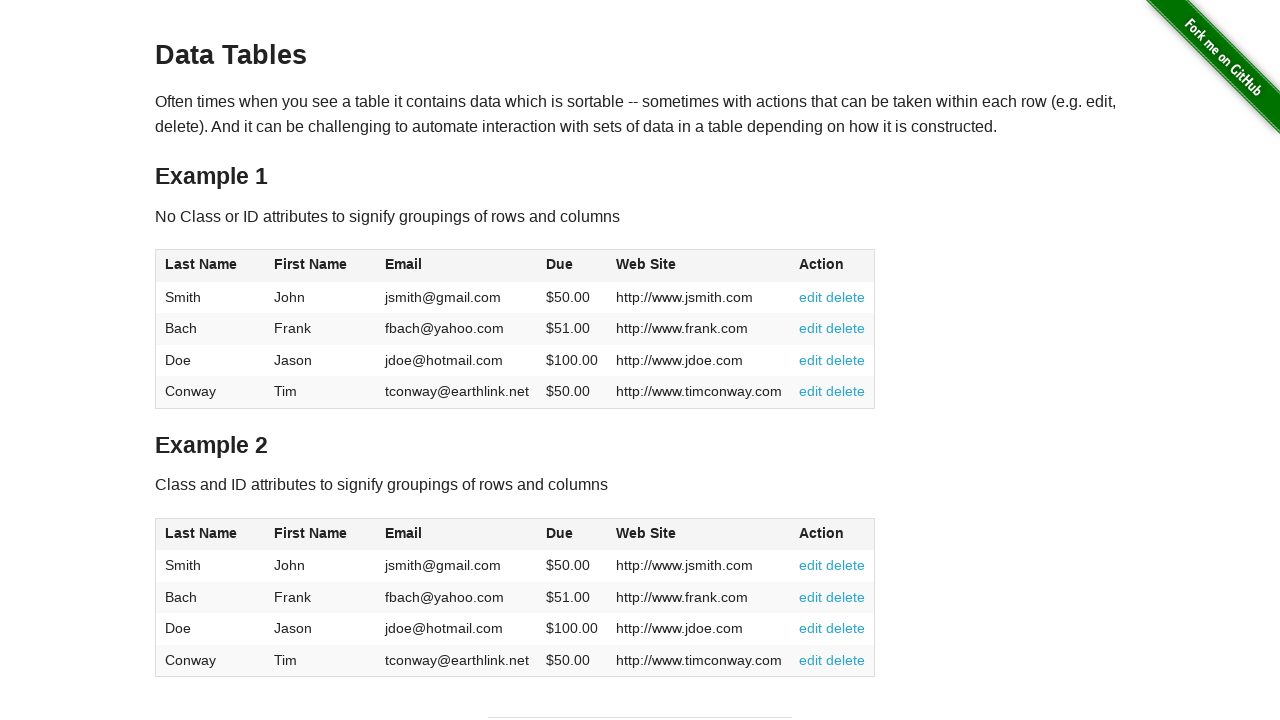

Retrieved cell text content: Jason
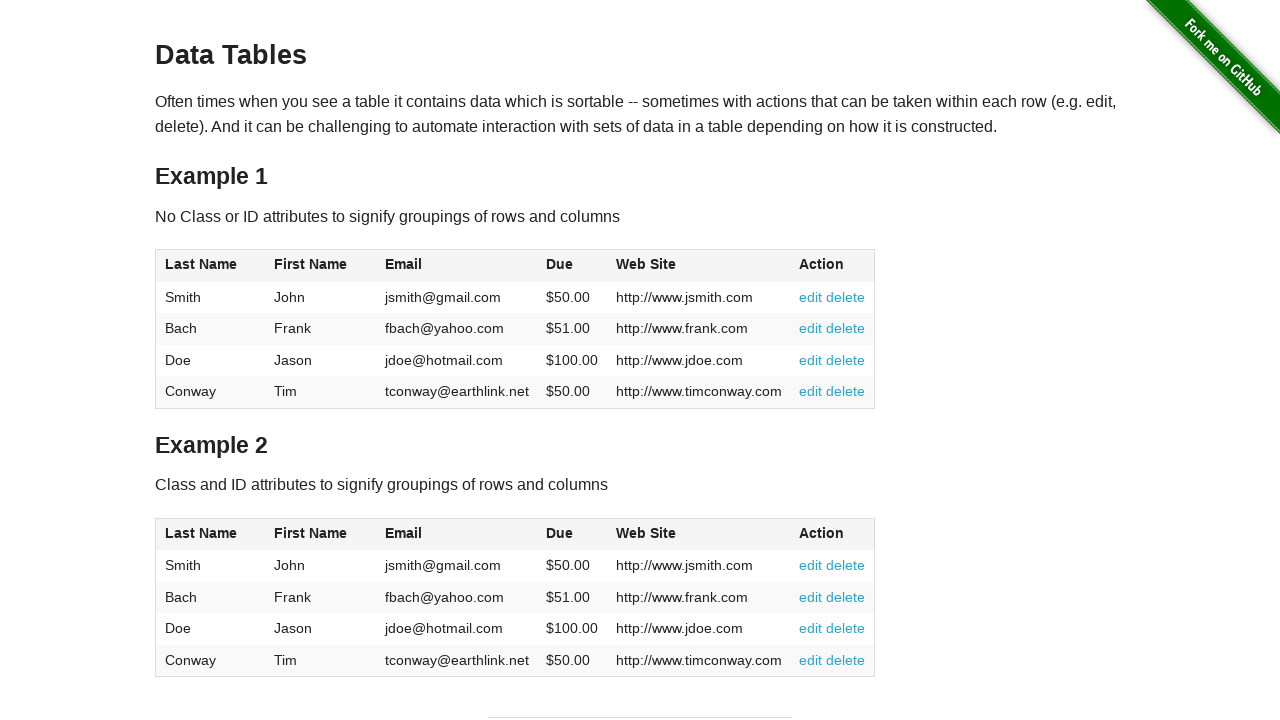

Retrieved cell text content: jdoe@hotmail.com
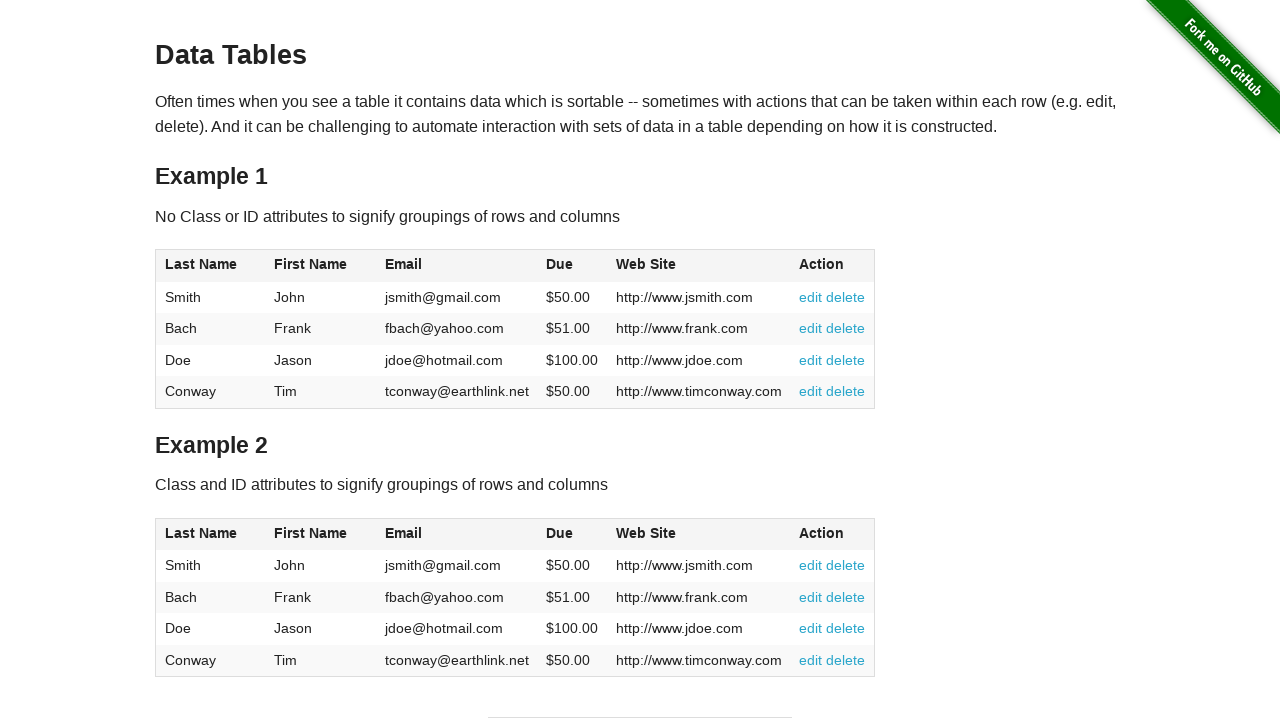

Retrieved cell text content: $100.00
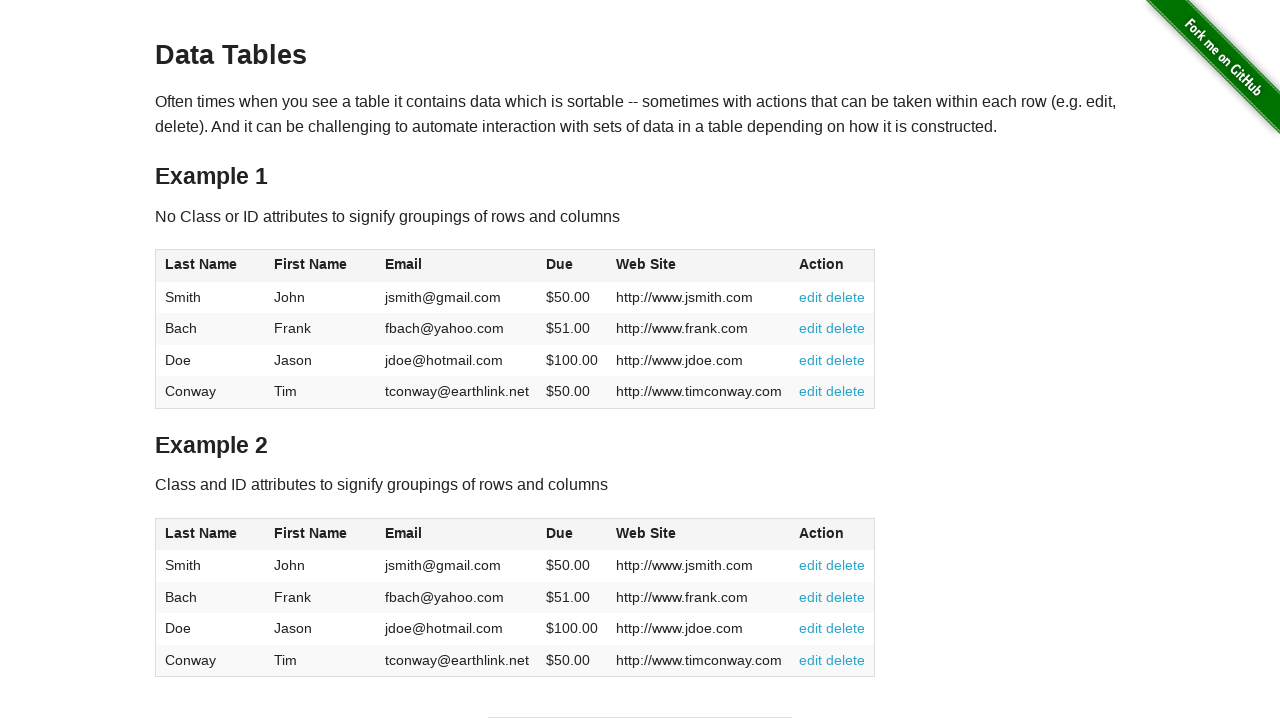

Retrieved cell text content: http://www.jdoe.com
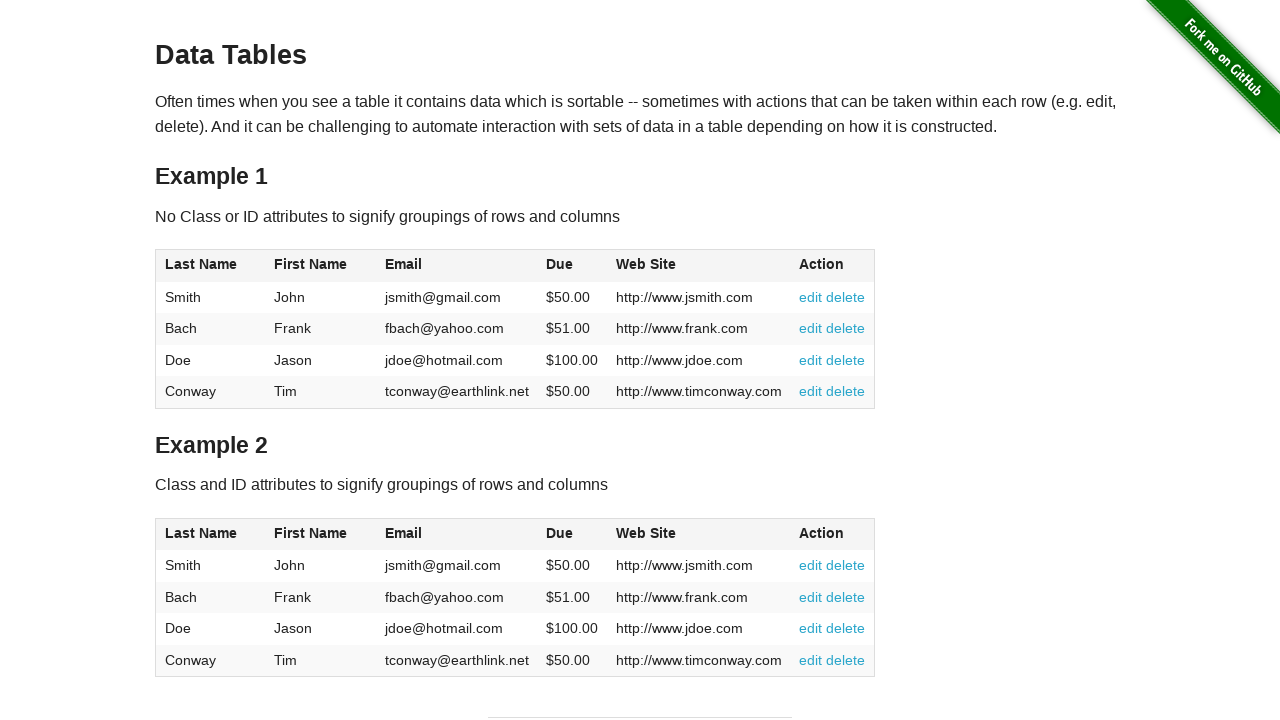

Retrieved cell text content: 
          edit
          delete
        
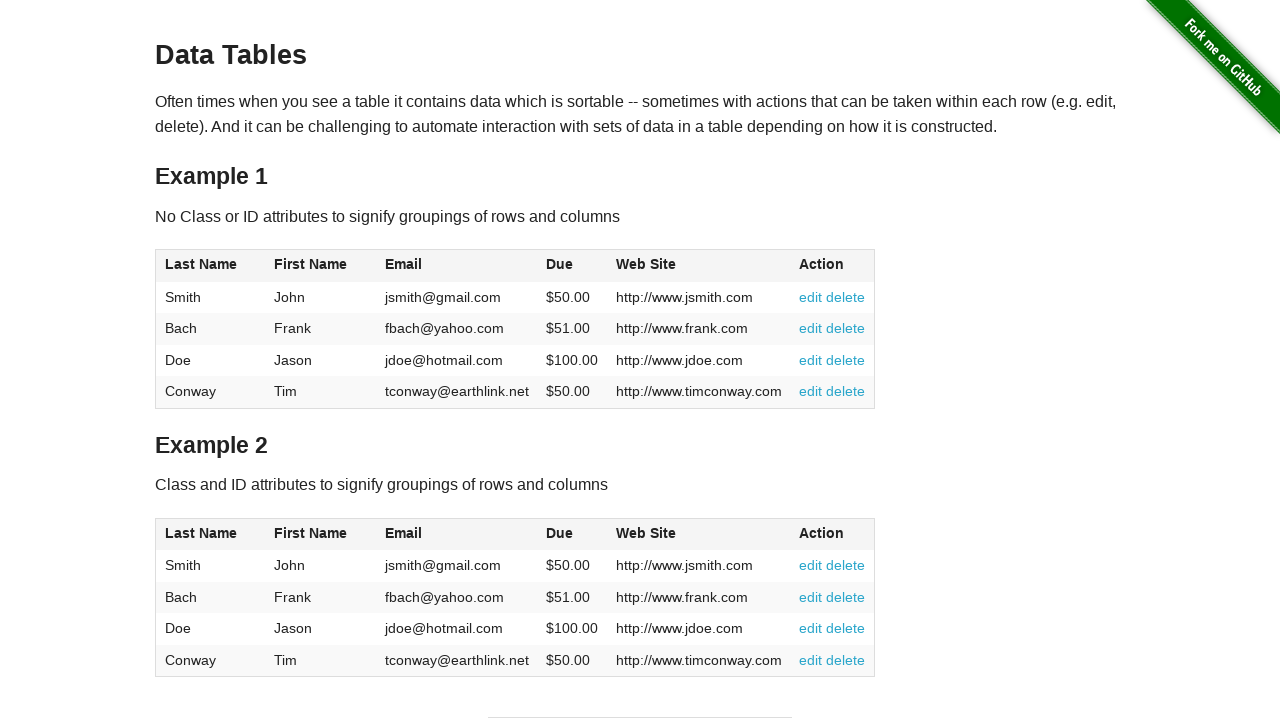

Retrieved all cells from current table row
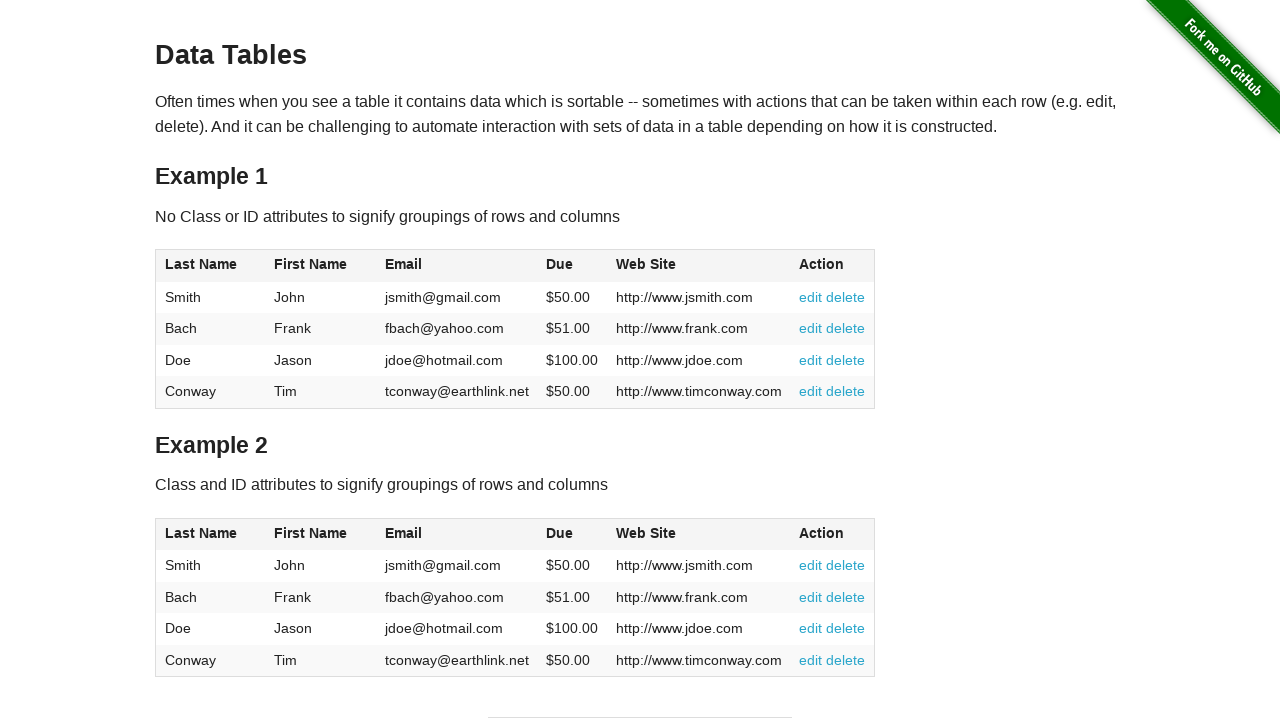

Retrieved cell text content: Conway
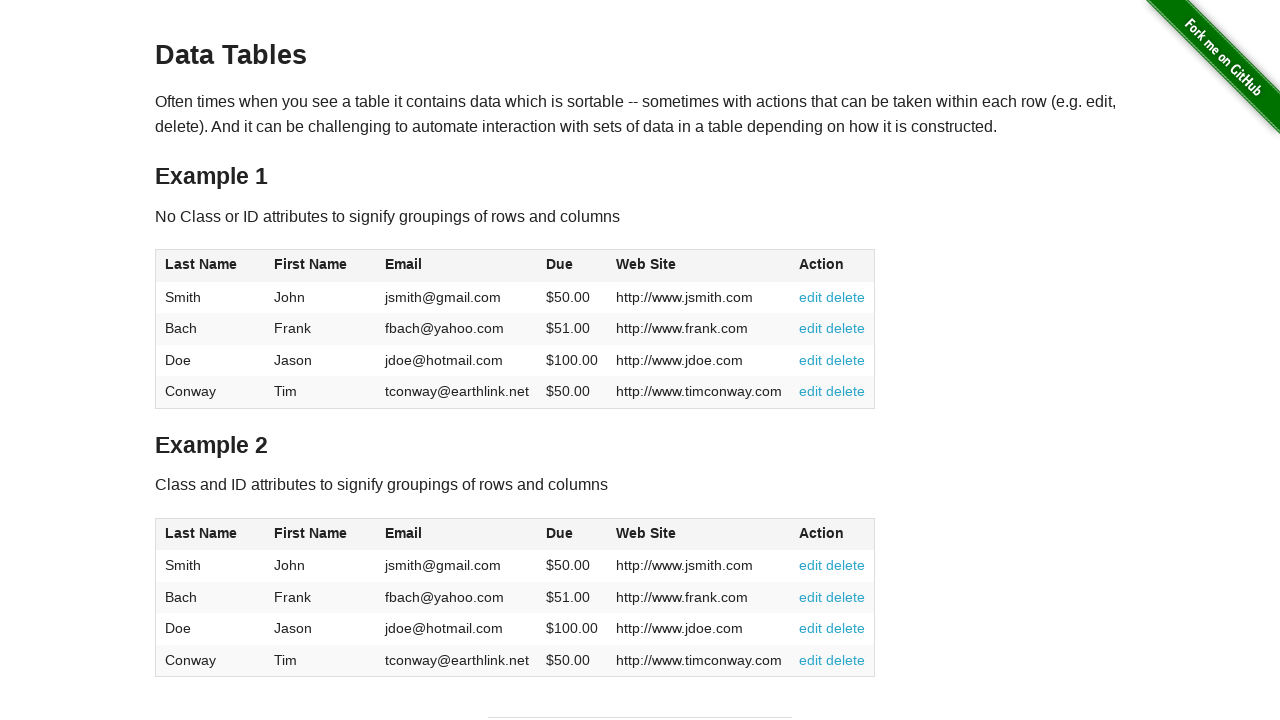

Retrieved cell text content: Tim
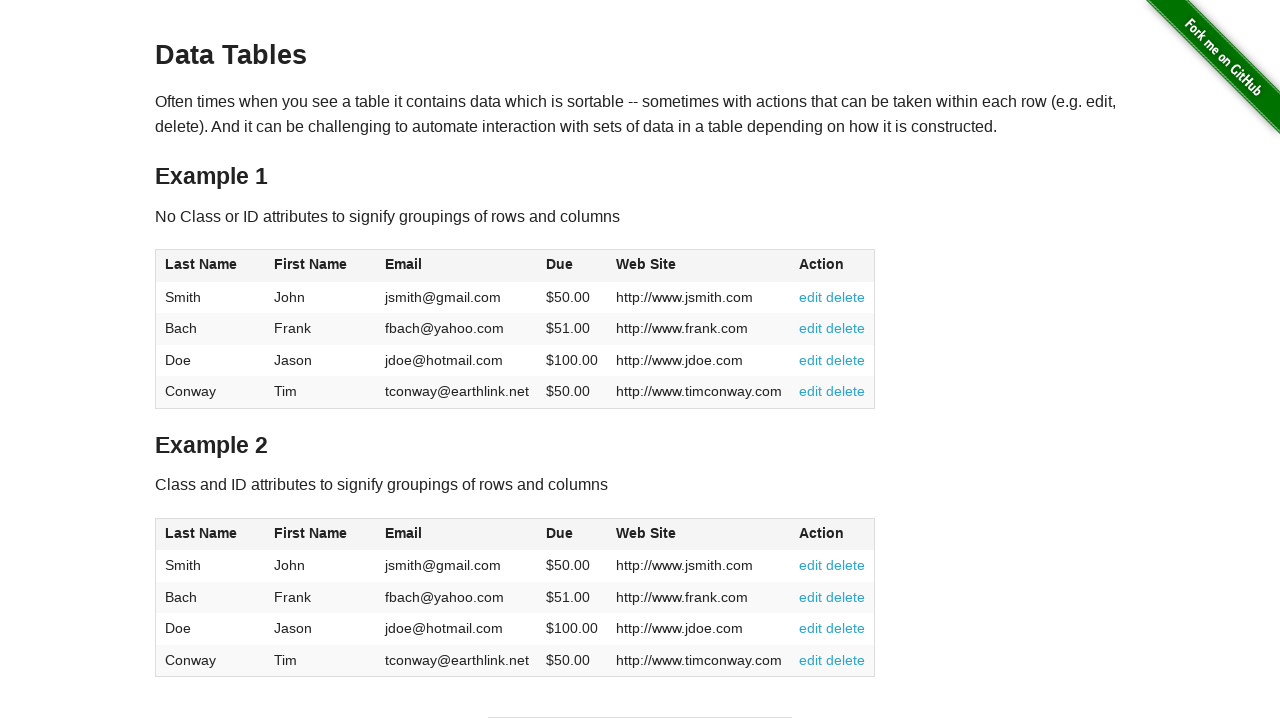

Retrieved cell text content: tconway@earthlink.net
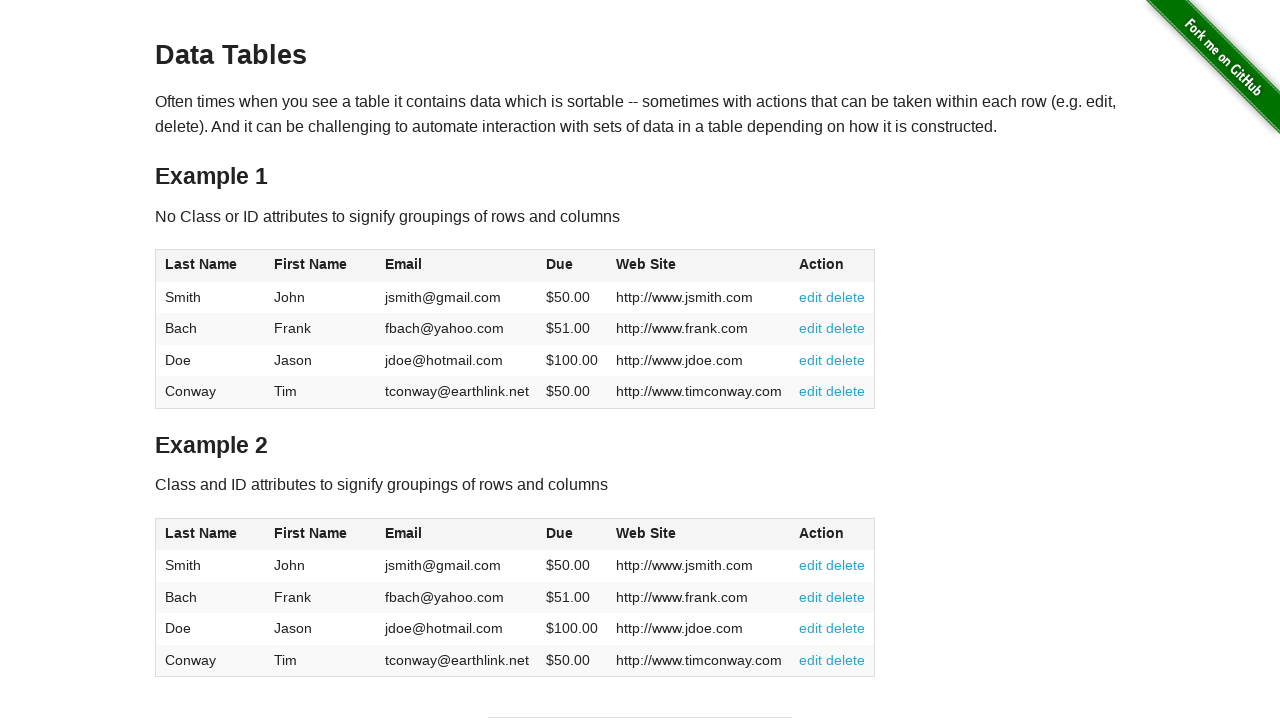

Retrieved cell text content: $50.00
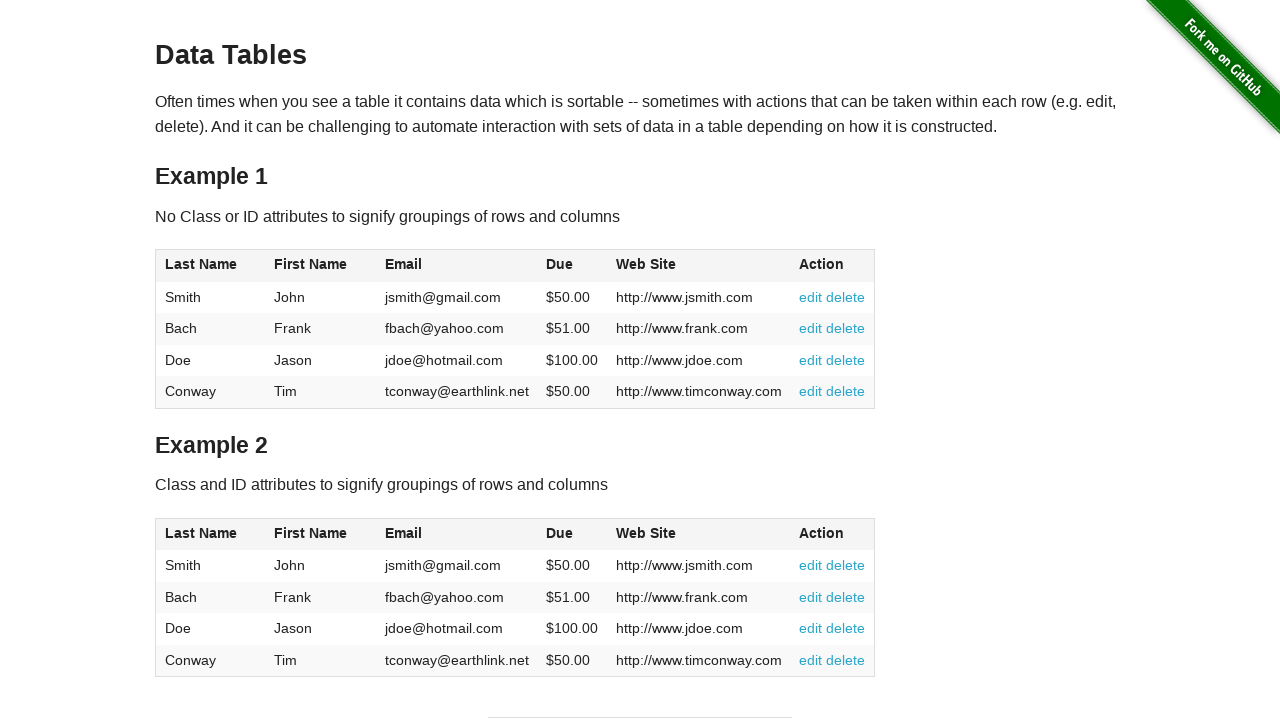

Retrieved cell text content: http://www.timconway.com
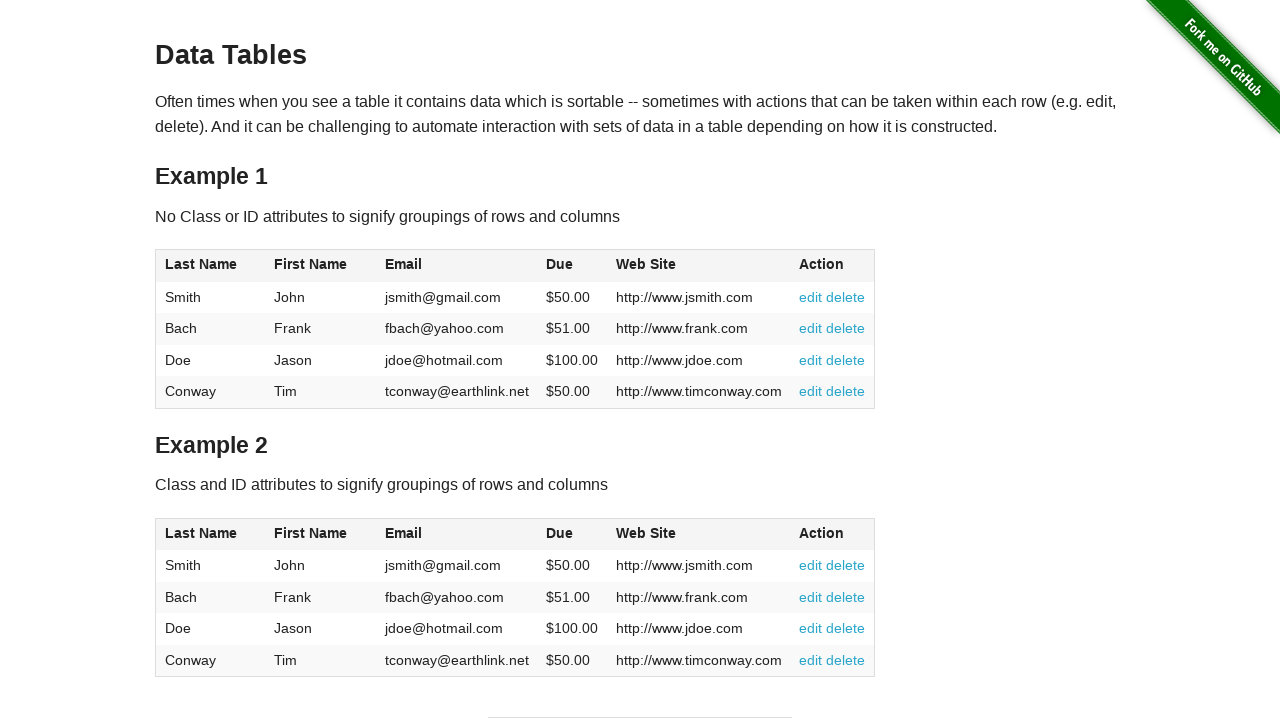

Retrieved cell text content: 
          edit
          delete
        
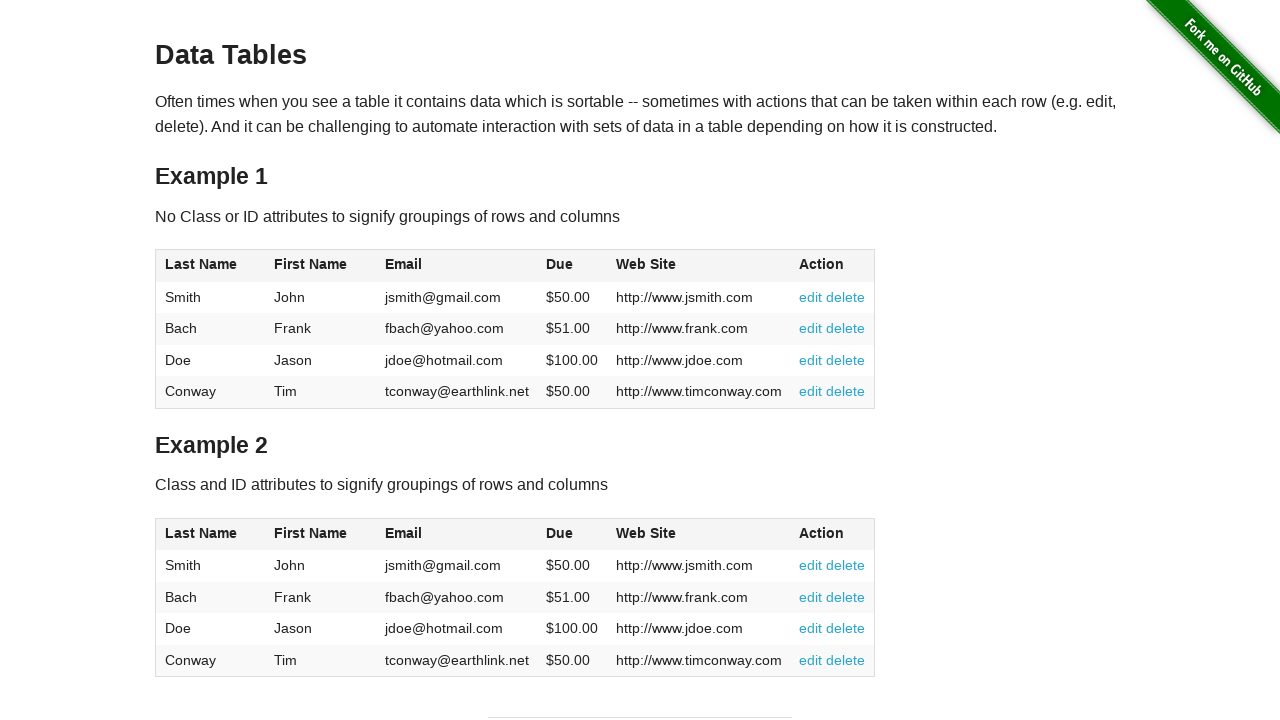

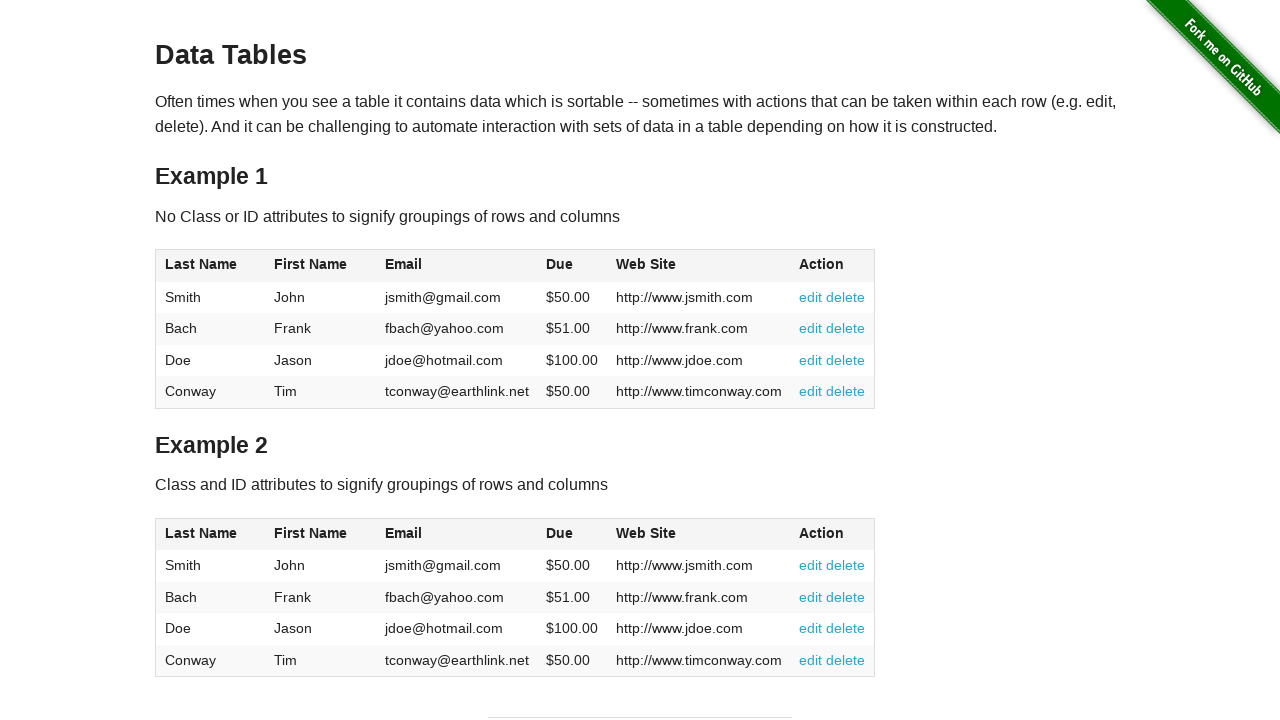